Navigates to Flipkart's homepage and verifies the page loads successfully

Starting URL: https://www.flipkart.com

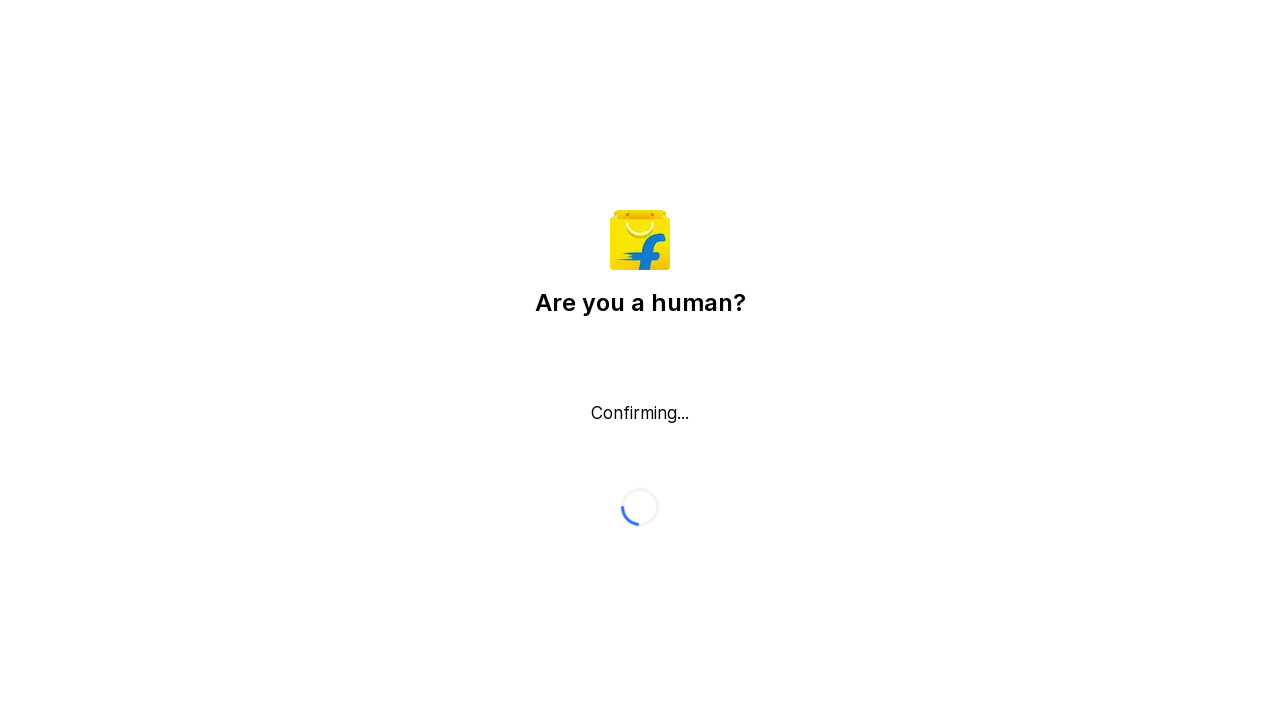

Waited for page to load DOM content on Flipkart homepage
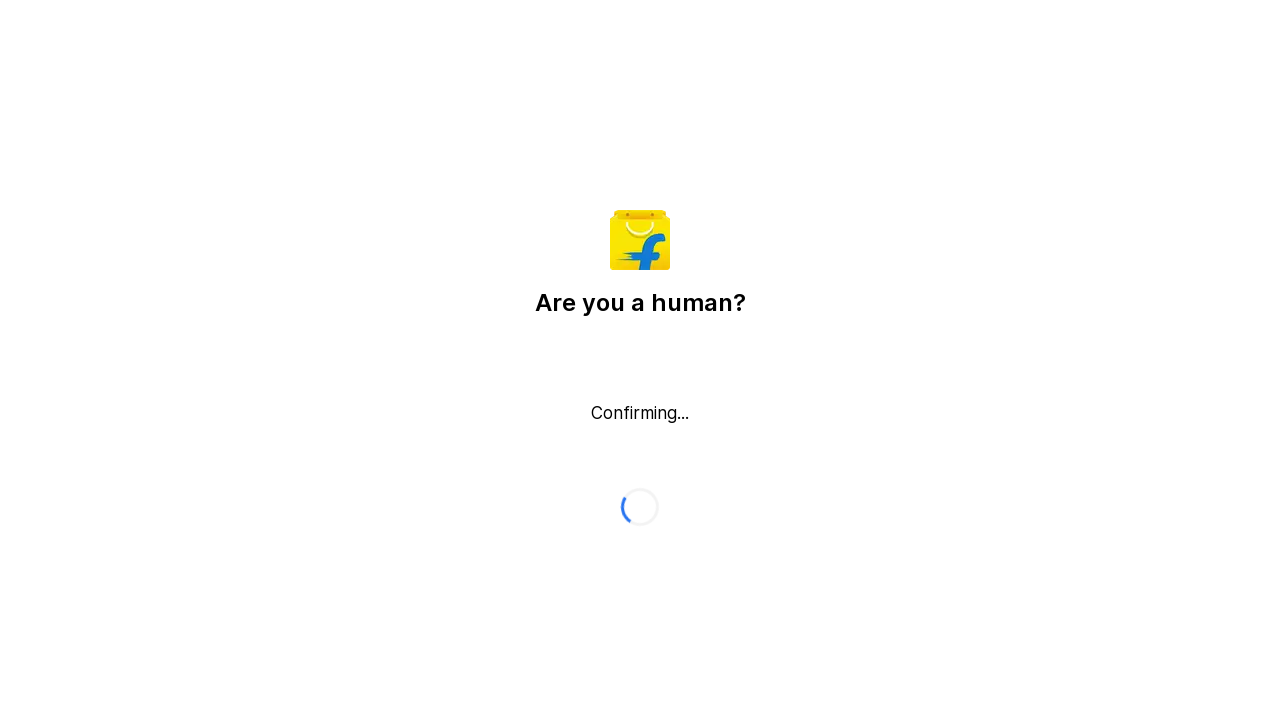

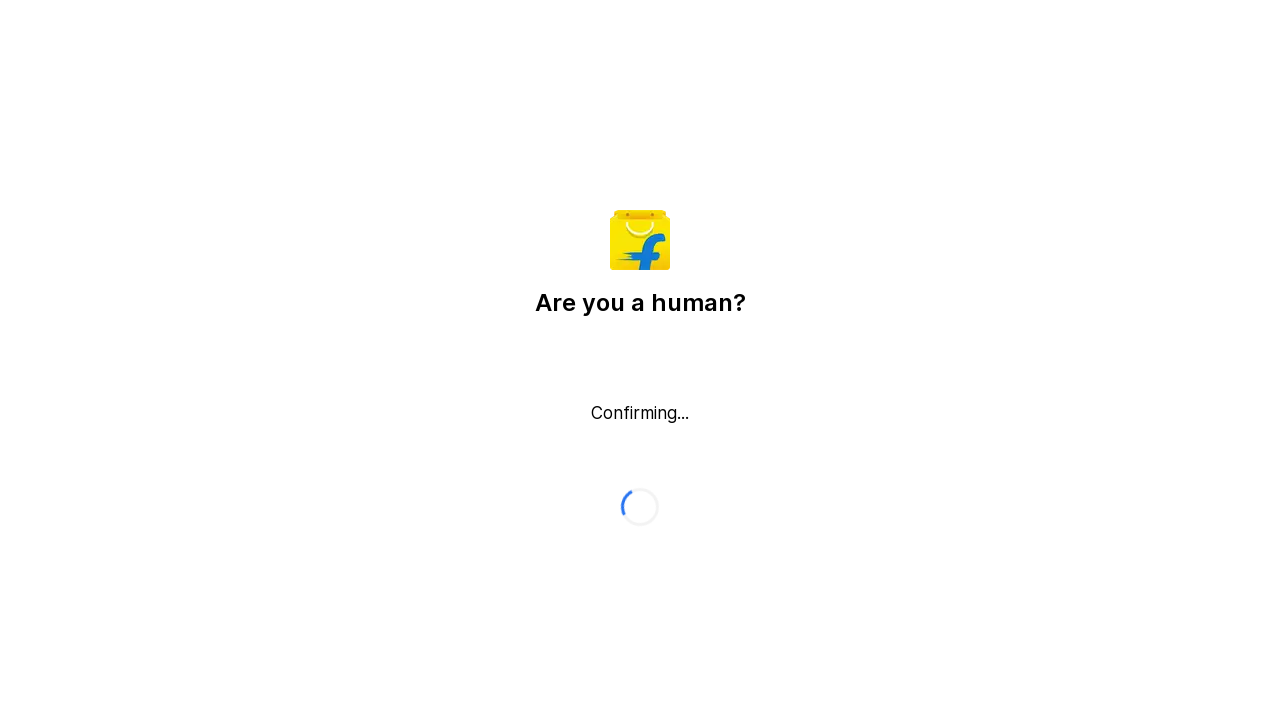